Tests basic navigation to a website and scrolls down the page

Starting URL: https://www.automationtesting.co.uk/

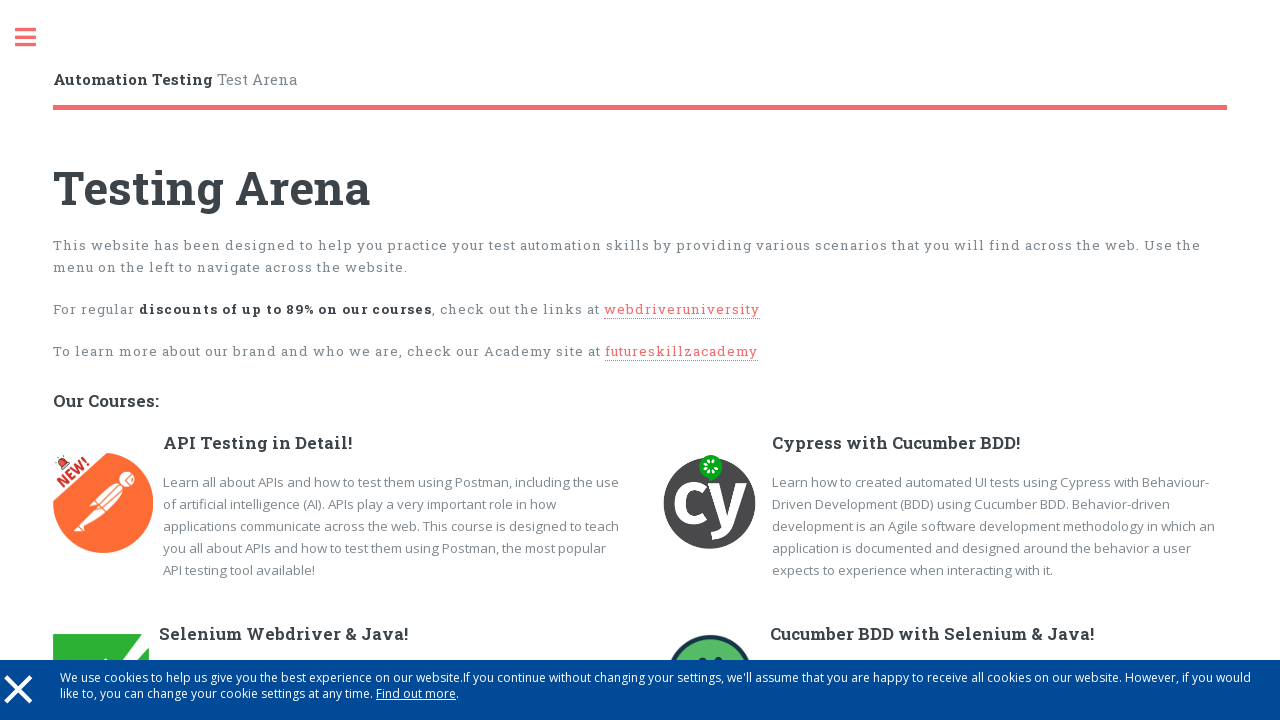

Scrolled down 500 pixels on the page
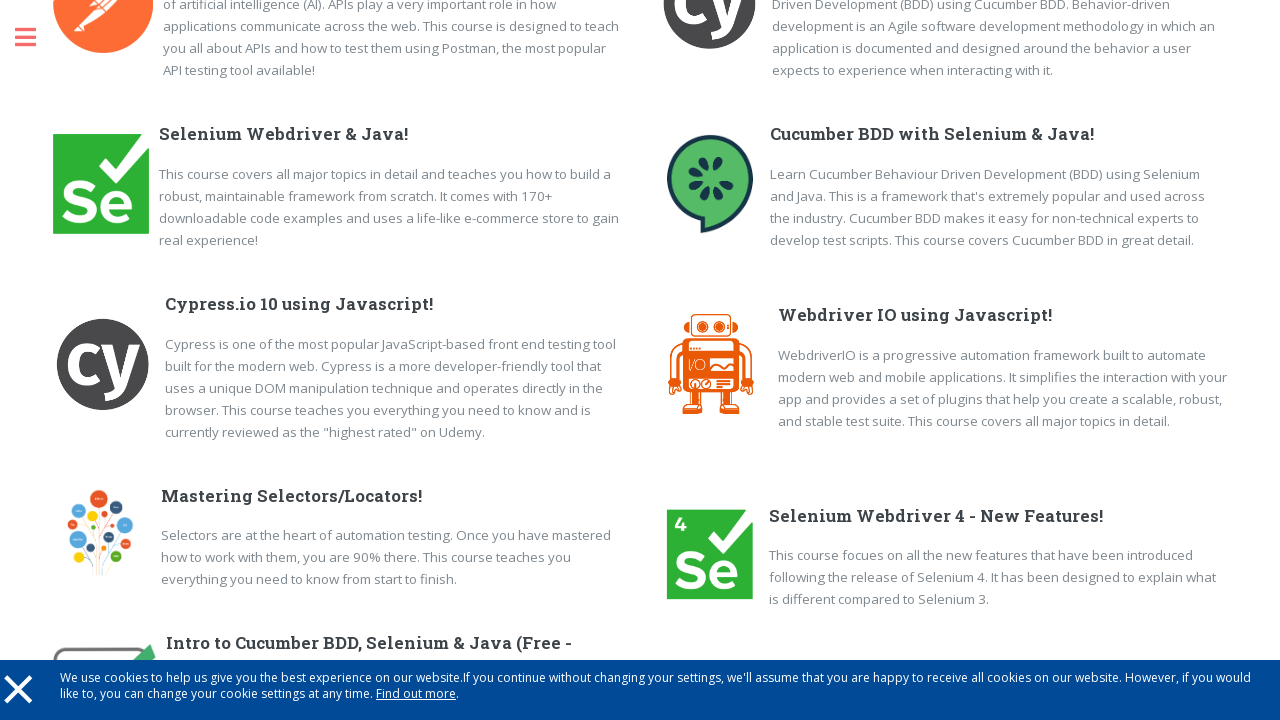

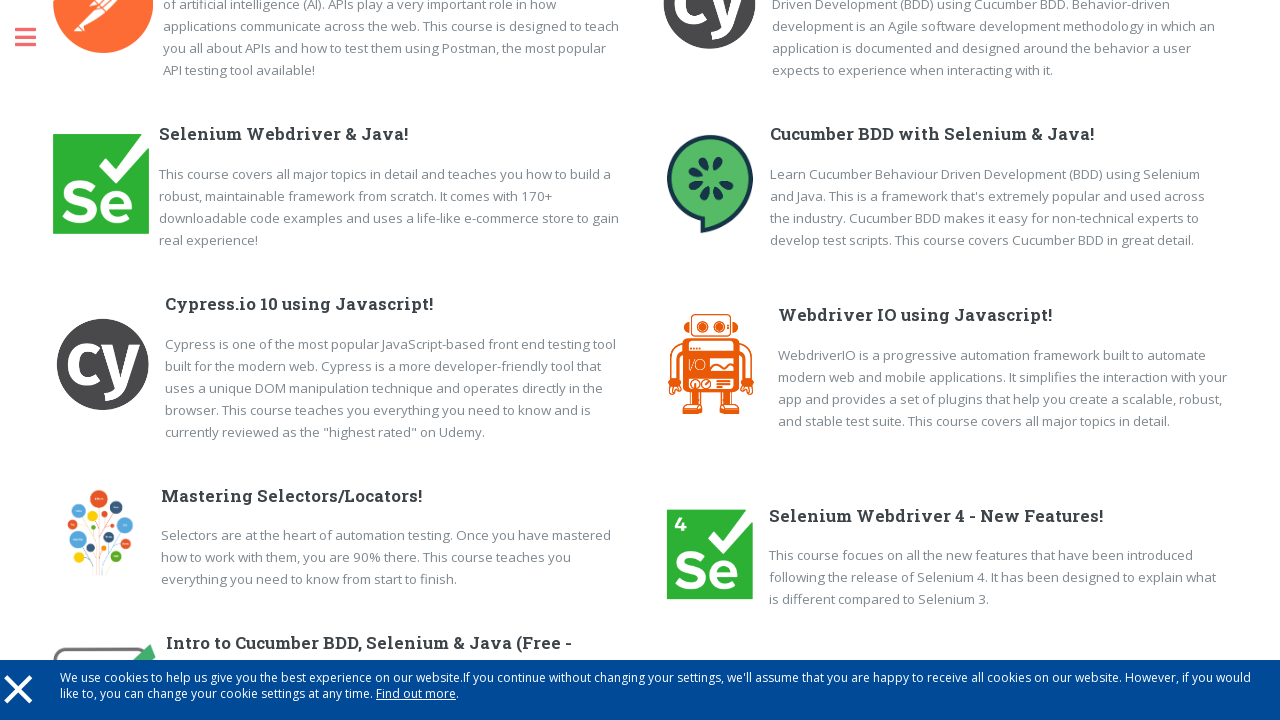